Tests various UI interactions on Rahul Shetty Academy's Automation Practice page including hiding/showing elements, handling JavaScript alerts, mouse hover actions, and interacting with elements inside an iframe.

Starting URL: https://www.rahulshettyacademy.com/AutomationPractice/

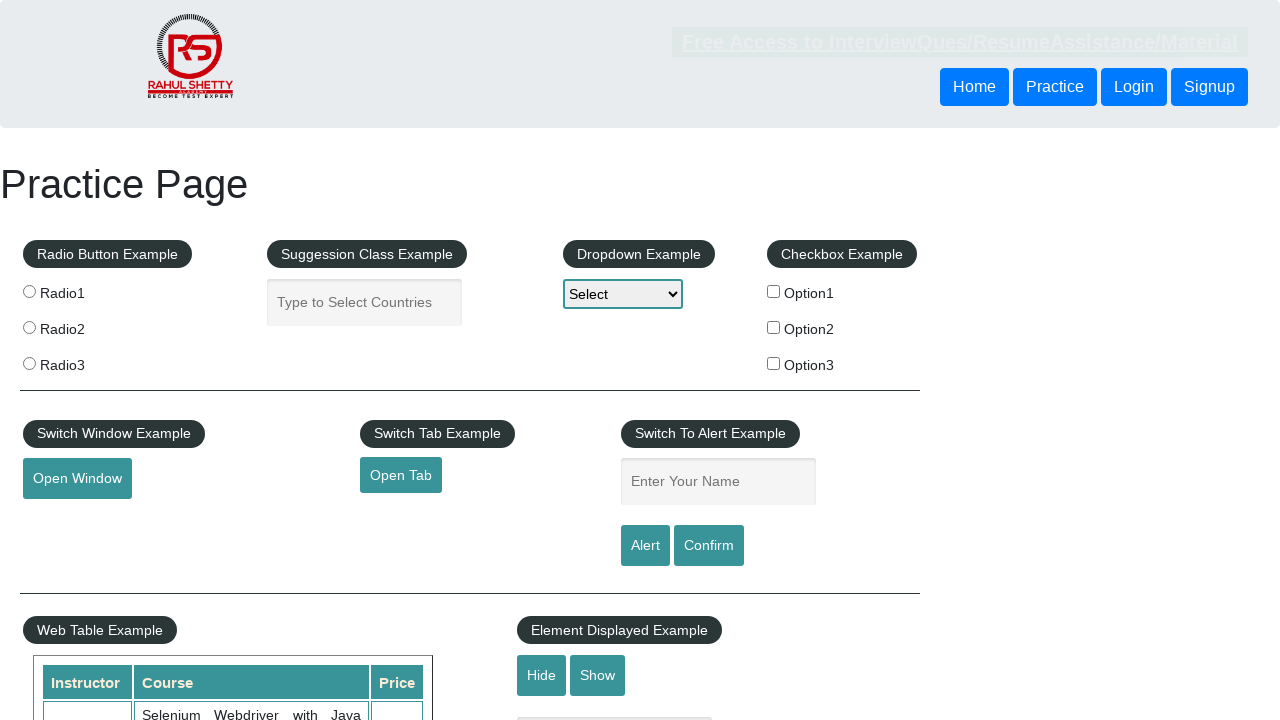

Set up dialog handler to auto-accept alerts
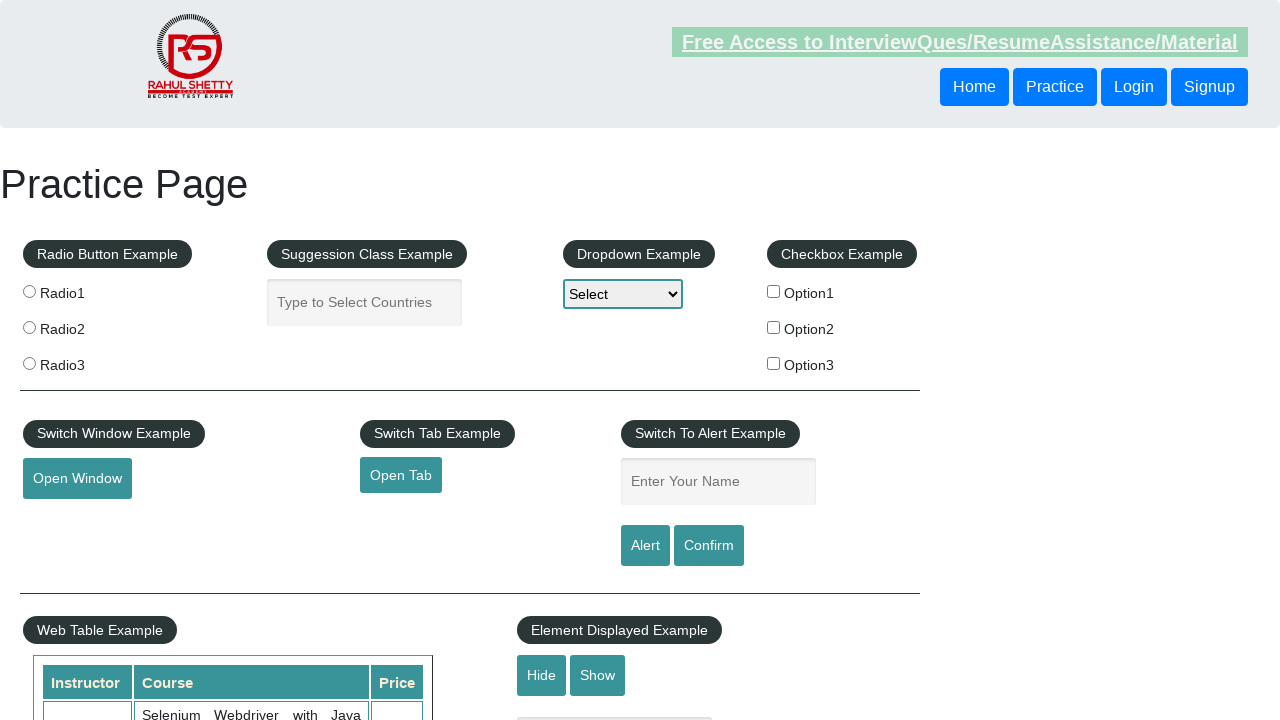

Clicked hide button to hide text box at (542, 675) on #hide-textbox
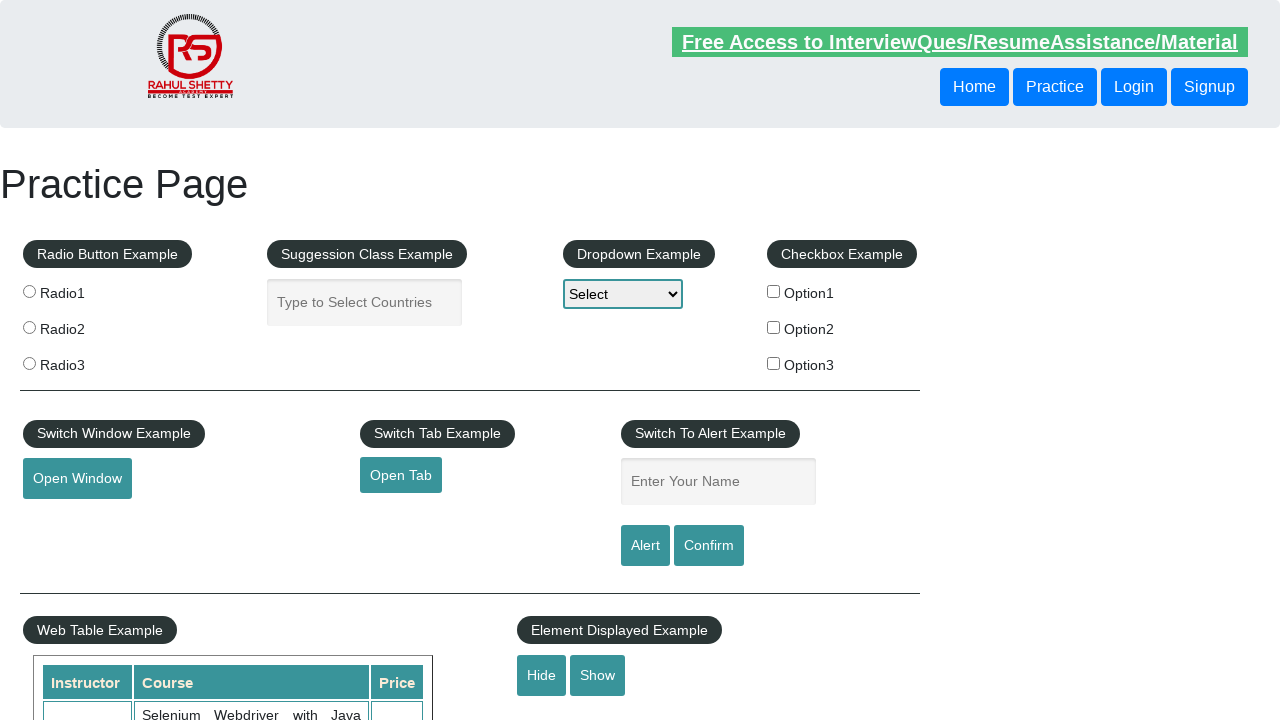

Verified displayed text element is hidden
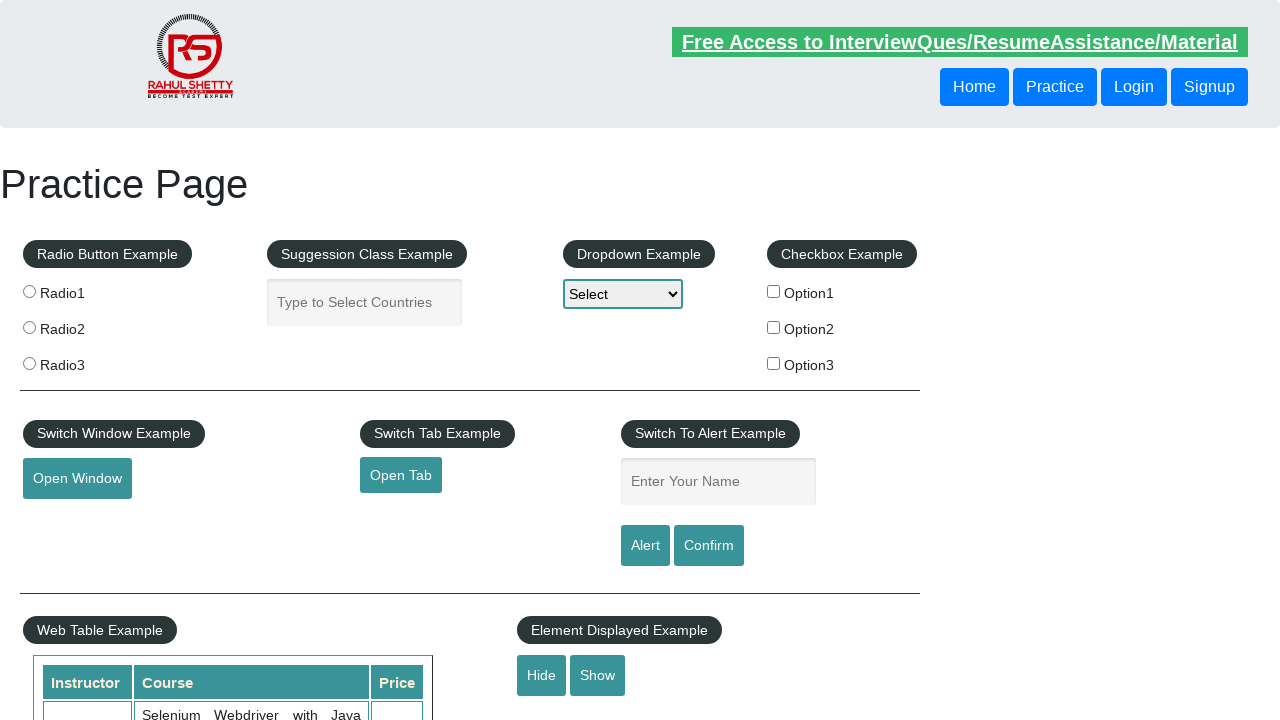

Clicked alert button and auto-accepted JavaScript alert at (645, 546) on #alertbtn
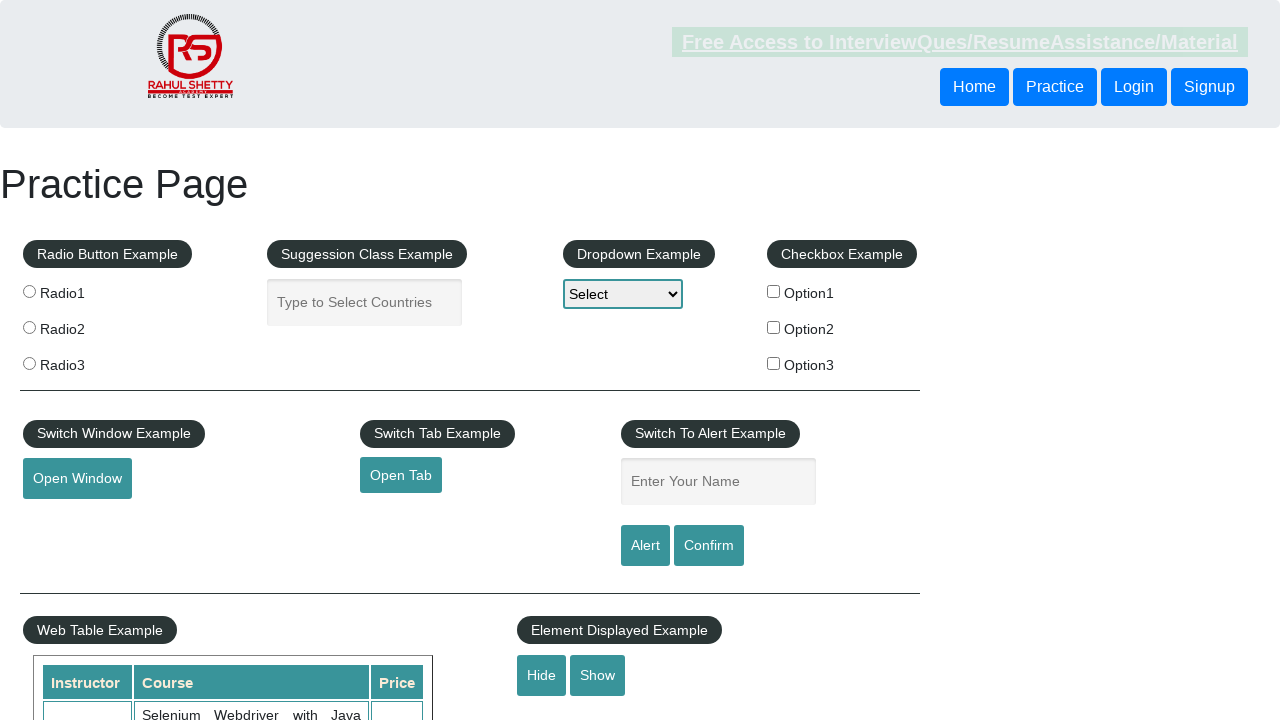

Hovered over mouse hover button to reveal menu at (83, 361) on #mousehover
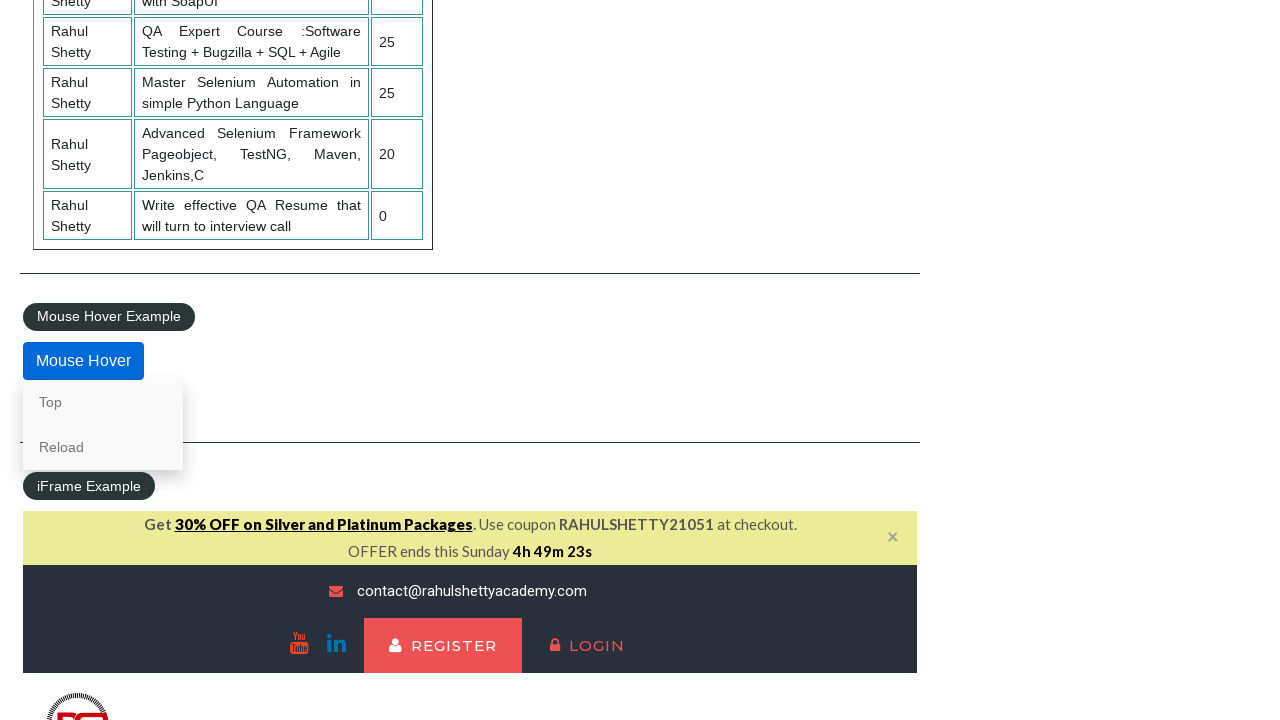

Clicked Reload option from hover menu at (103, 447) on xpath=//a[text()='Reload']
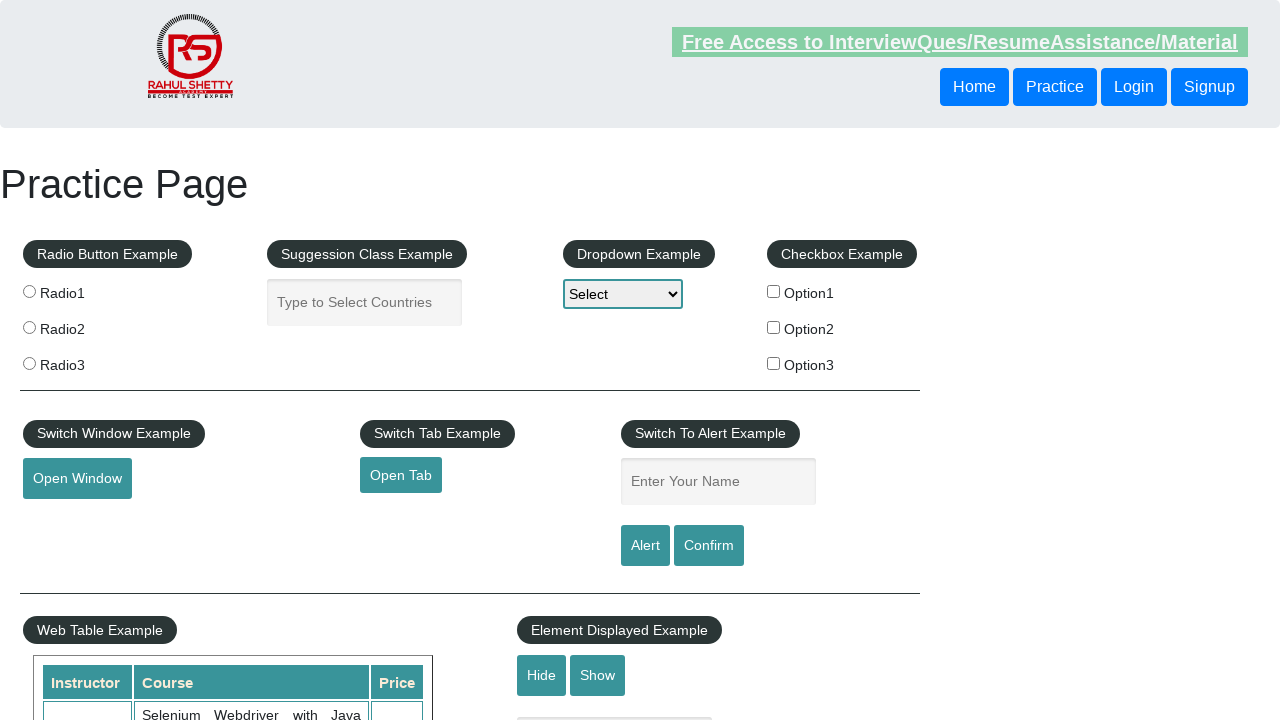

Waited for page to reload and DOM content to load
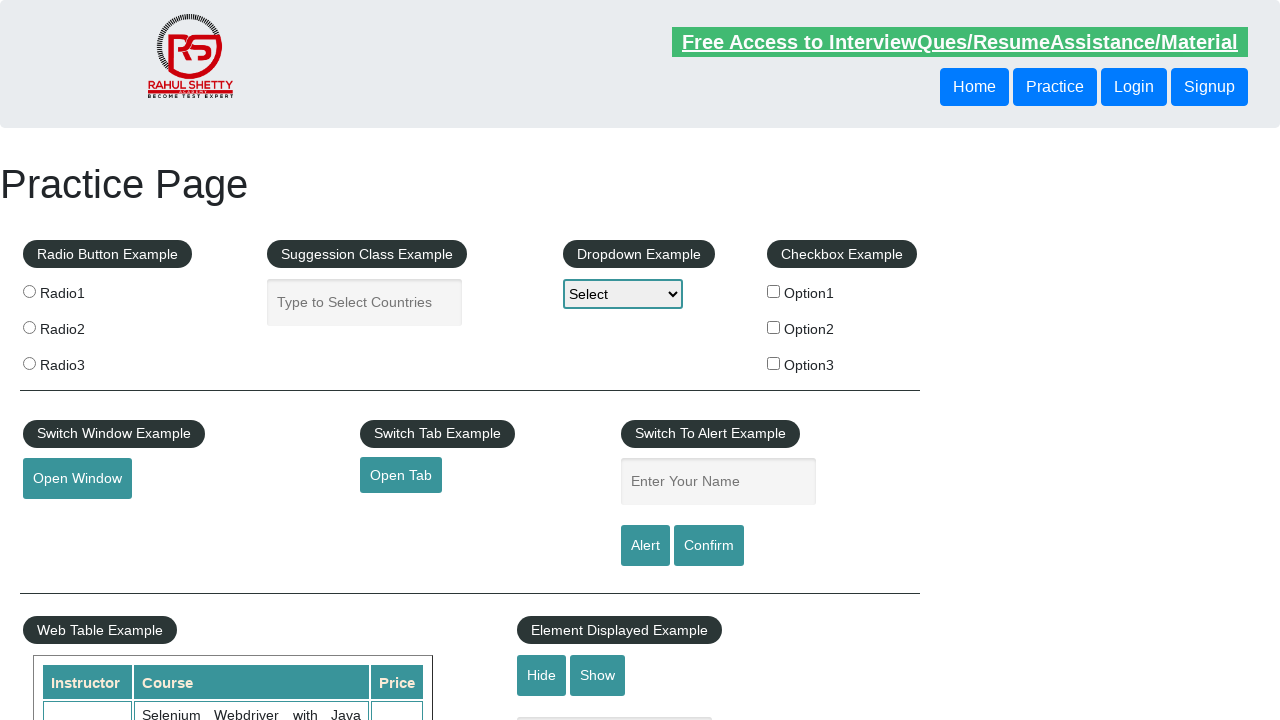

Clicked 'All Access plan' link inside iframe at (307, 360) on #courses-iframe >> internal:control=enter-frame >> xpath=//div[@class='header-up
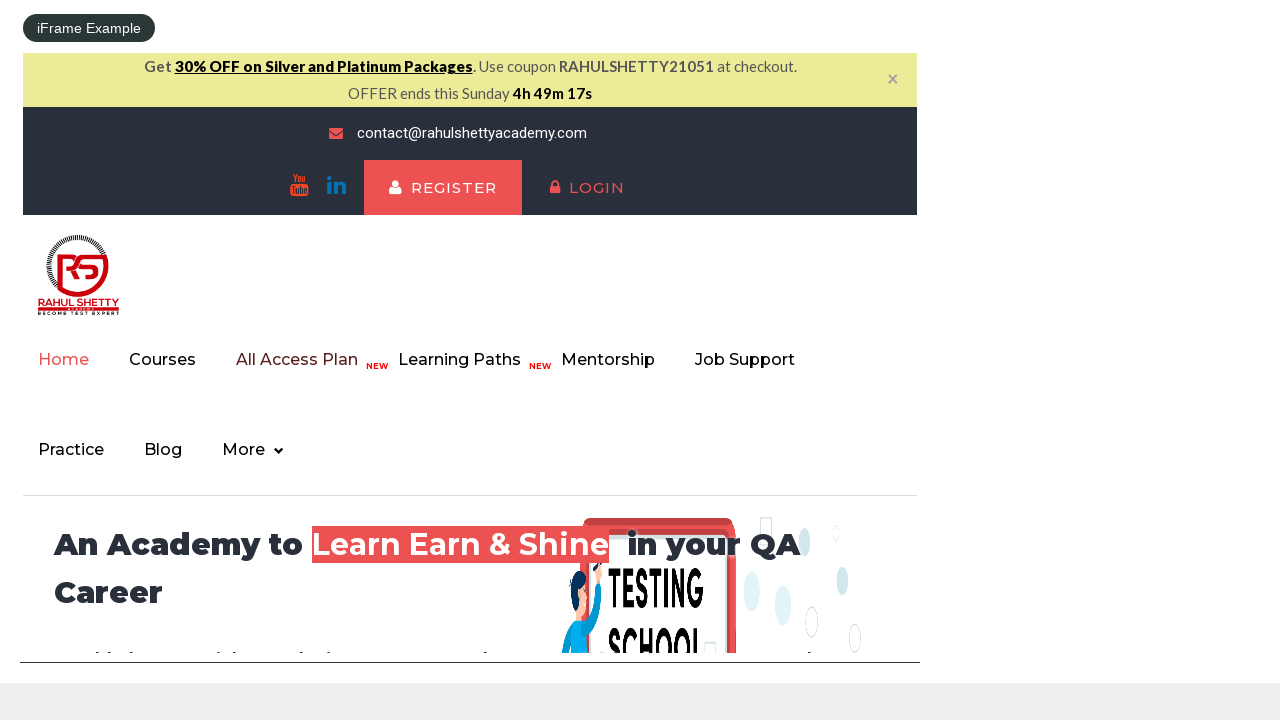

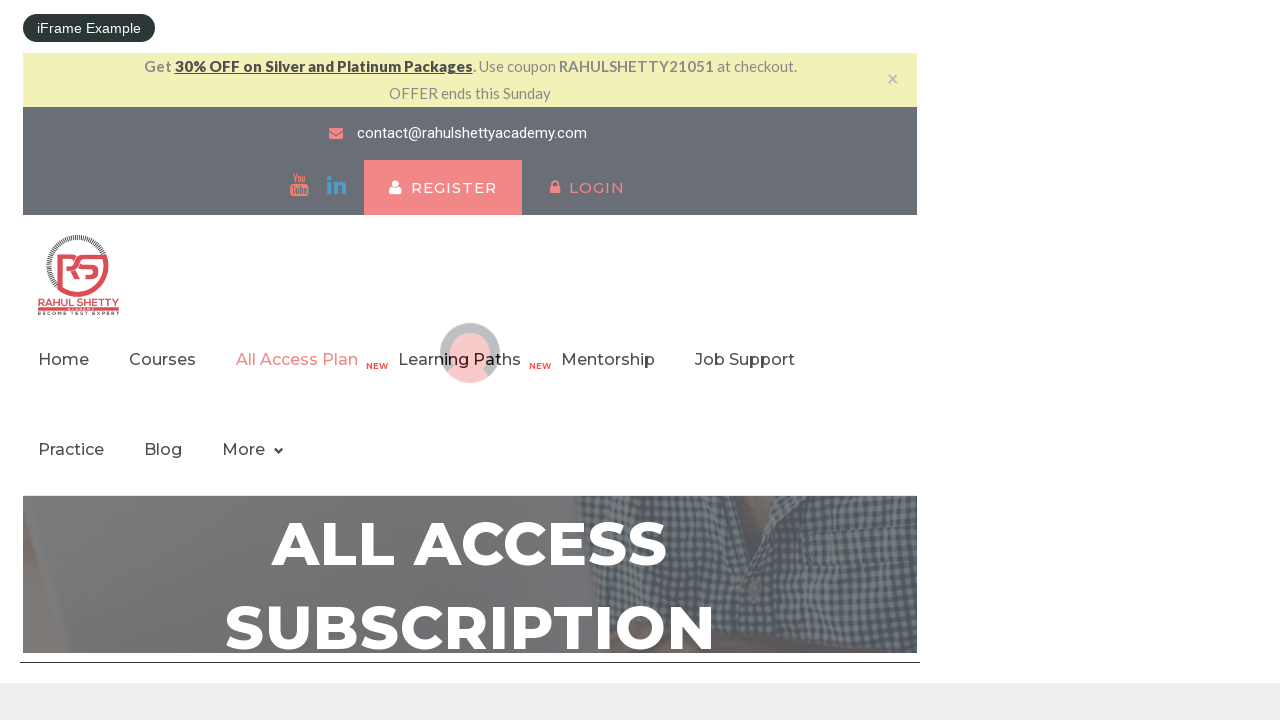